Tests navigation on the Gettop website by loading the homepage and clicking on the Mac navigation link in the menu.

Starting URL: https://gettop.us/

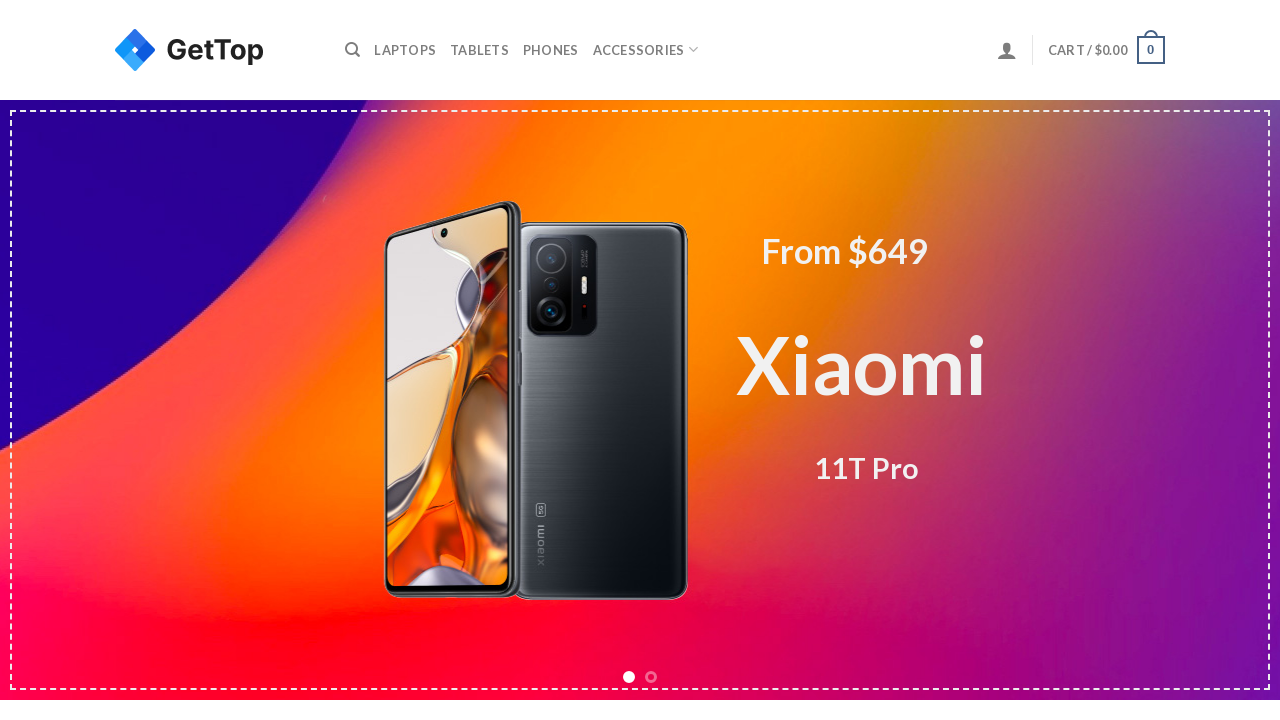

Clicked on the Mac navigation link in the menu at (405, 50) on #menu-item-468
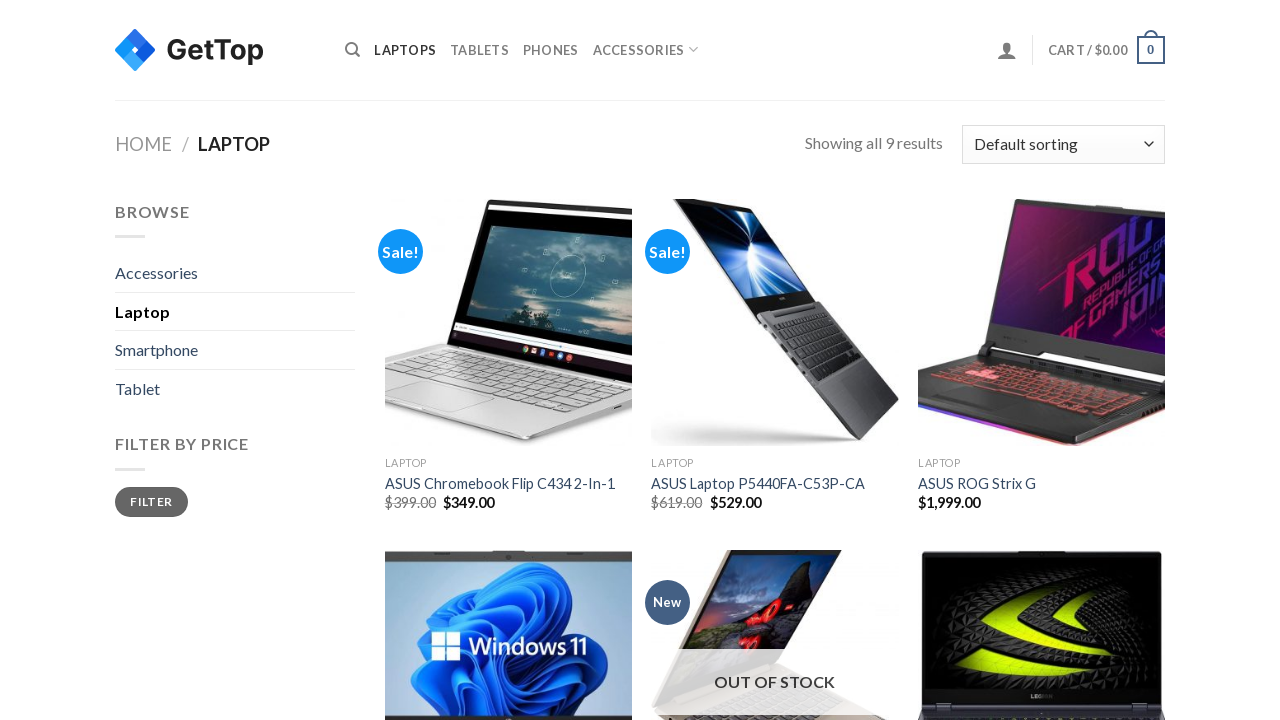

Navigation completed and page fully loaded
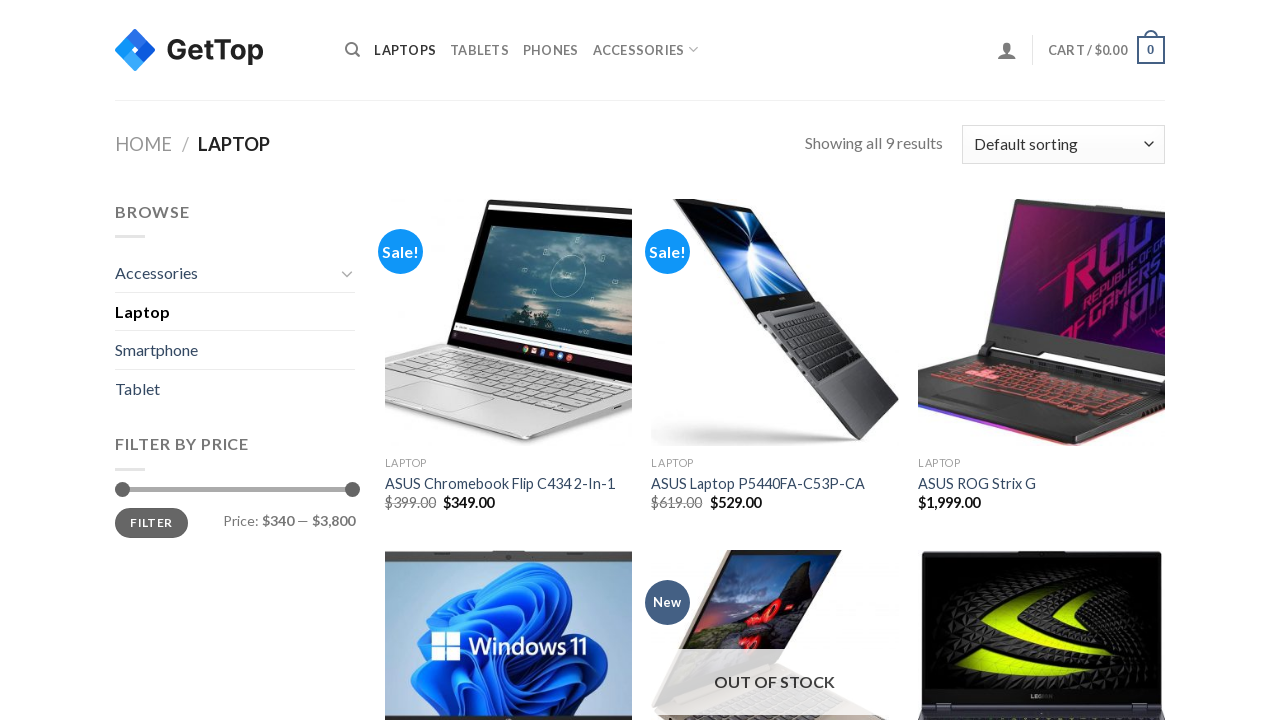

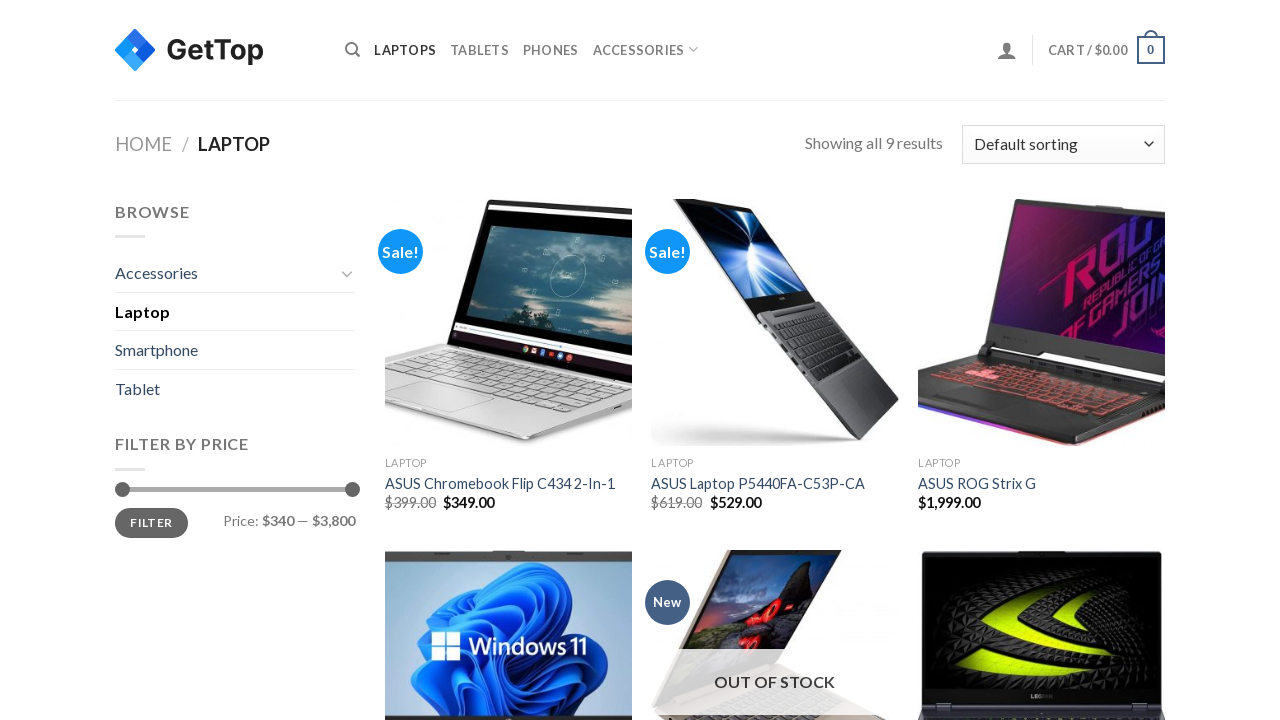